Tests browser navigation features including clicking navbar items, navigating back/forward, and refreshing the page on the Selenium website

Starting URL: https://www.selenium.dev/

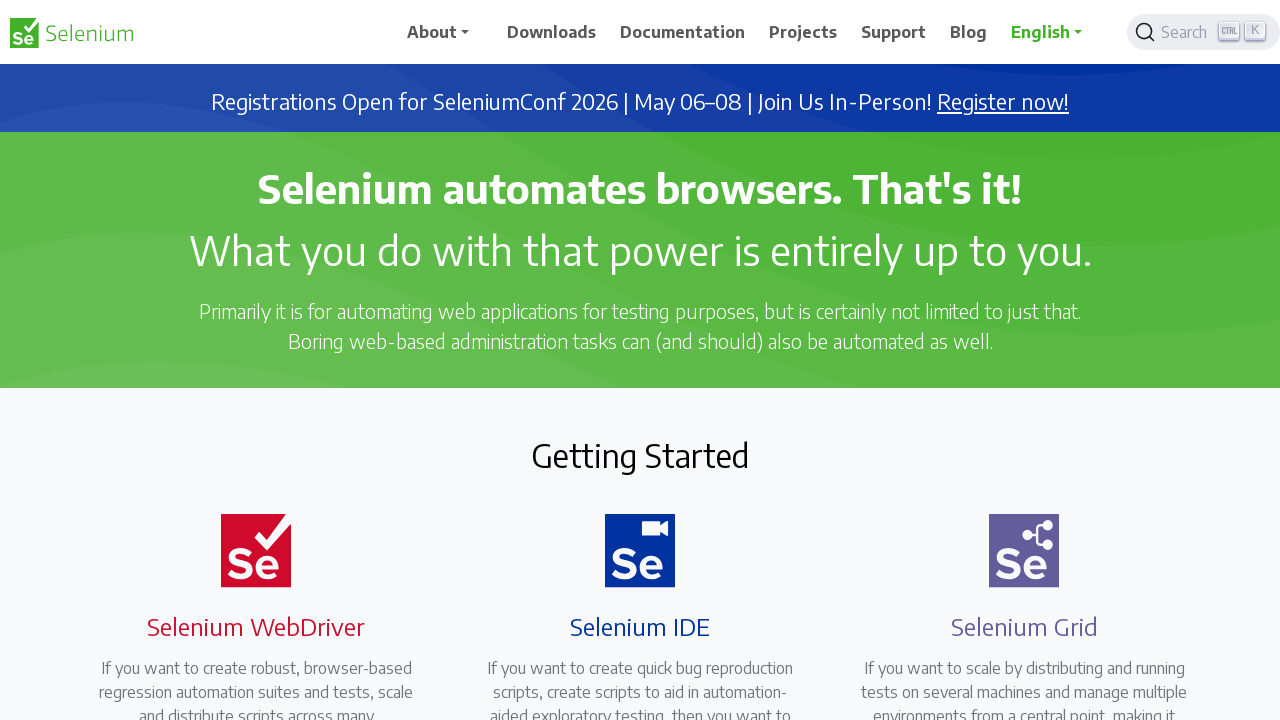

Clicked on the third navbar item (Documentation) at (683, 32) on //*[@id="main_navbar"]/ul/li[3]/a/span
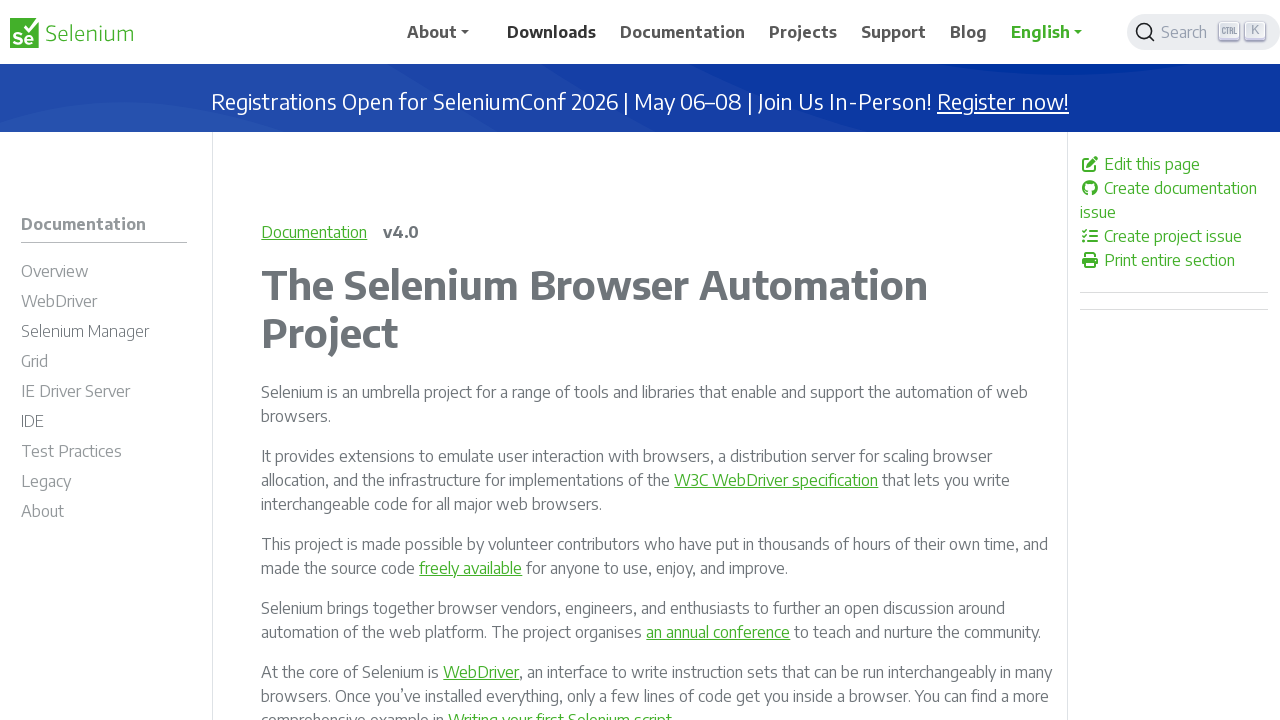

Navigated back to the previous page
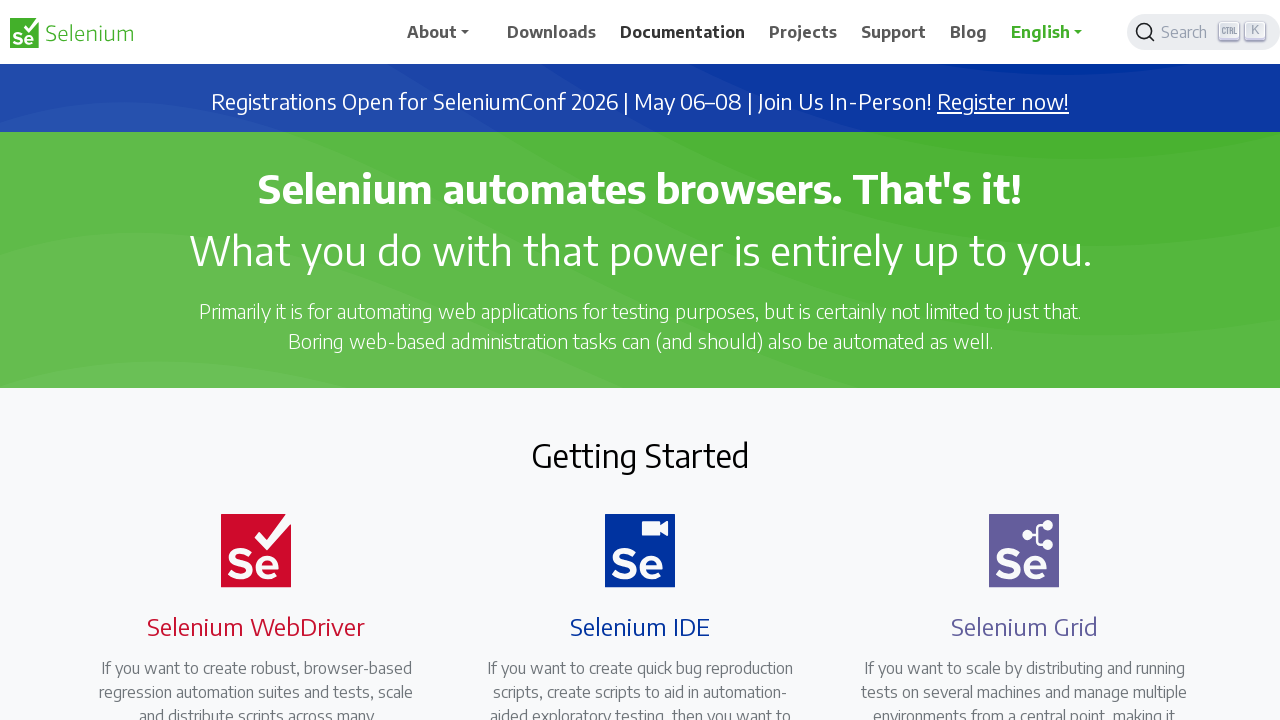

Navigated forward
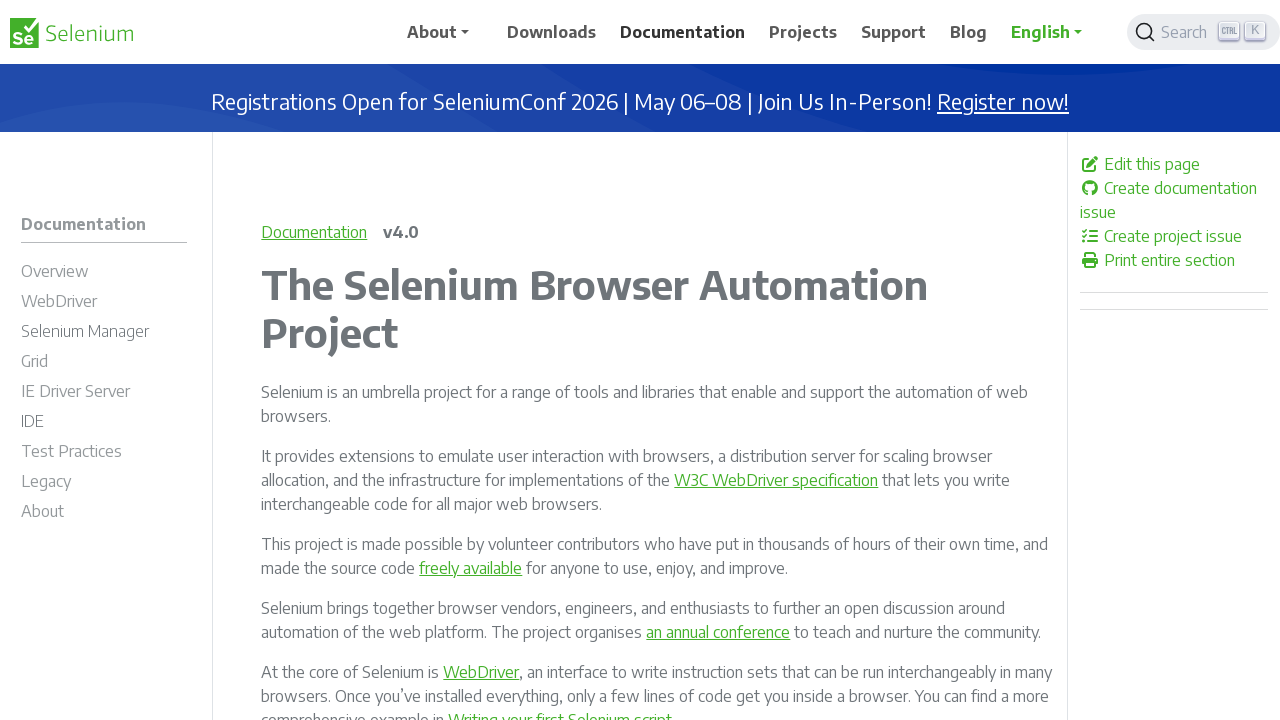

Navigated back again
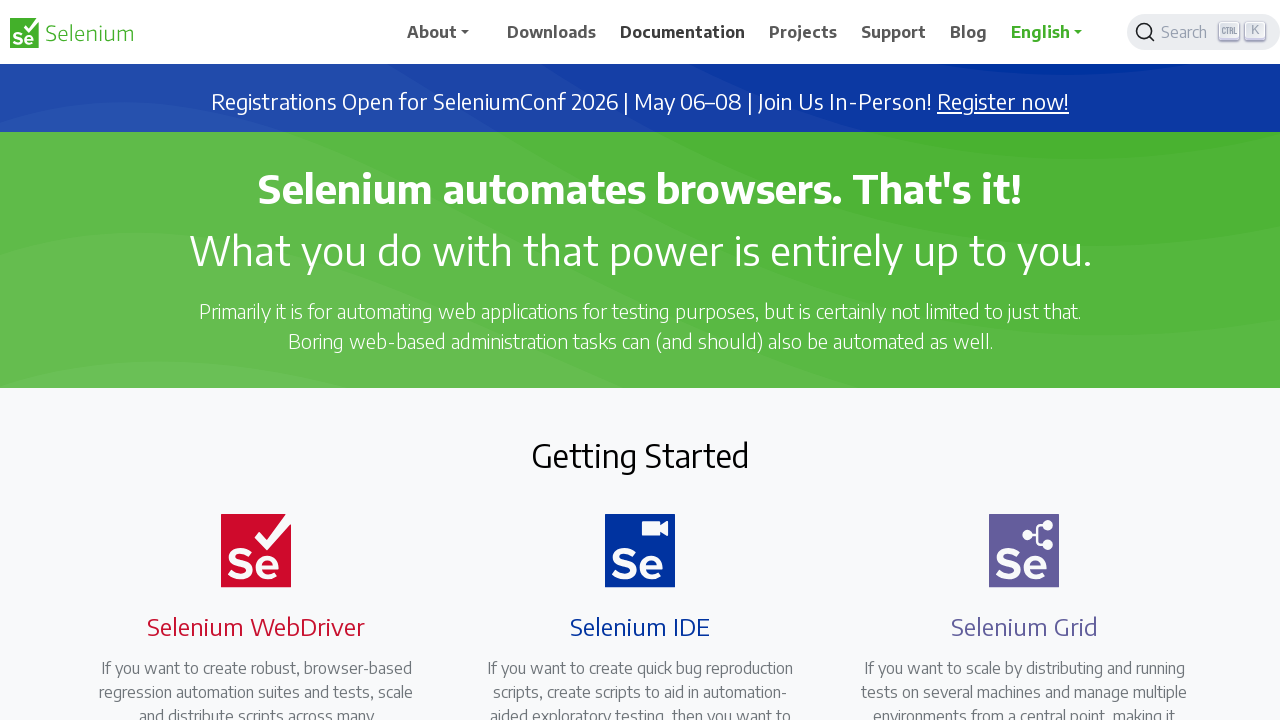

Clicked on the fifth navbar item (Support) at (894, 32) on xpath=//*[@id='main_navbar']/ul/li[5]/a/span
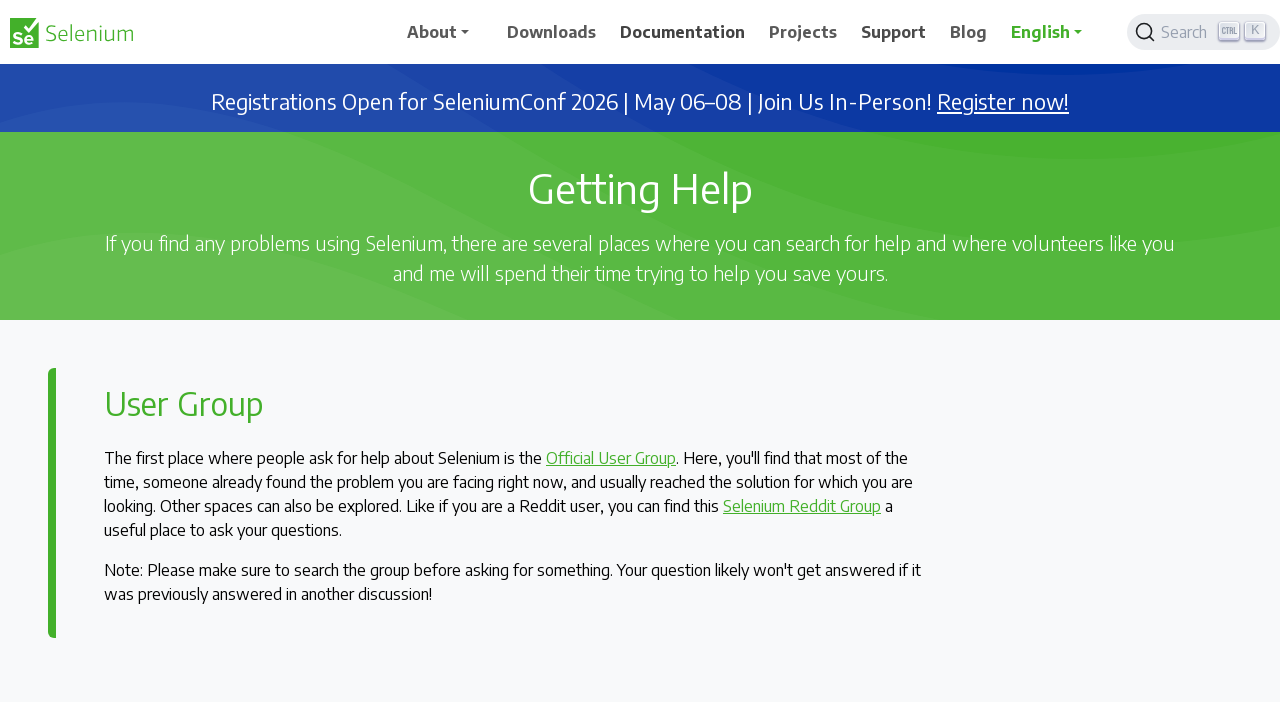

Refreshed the page
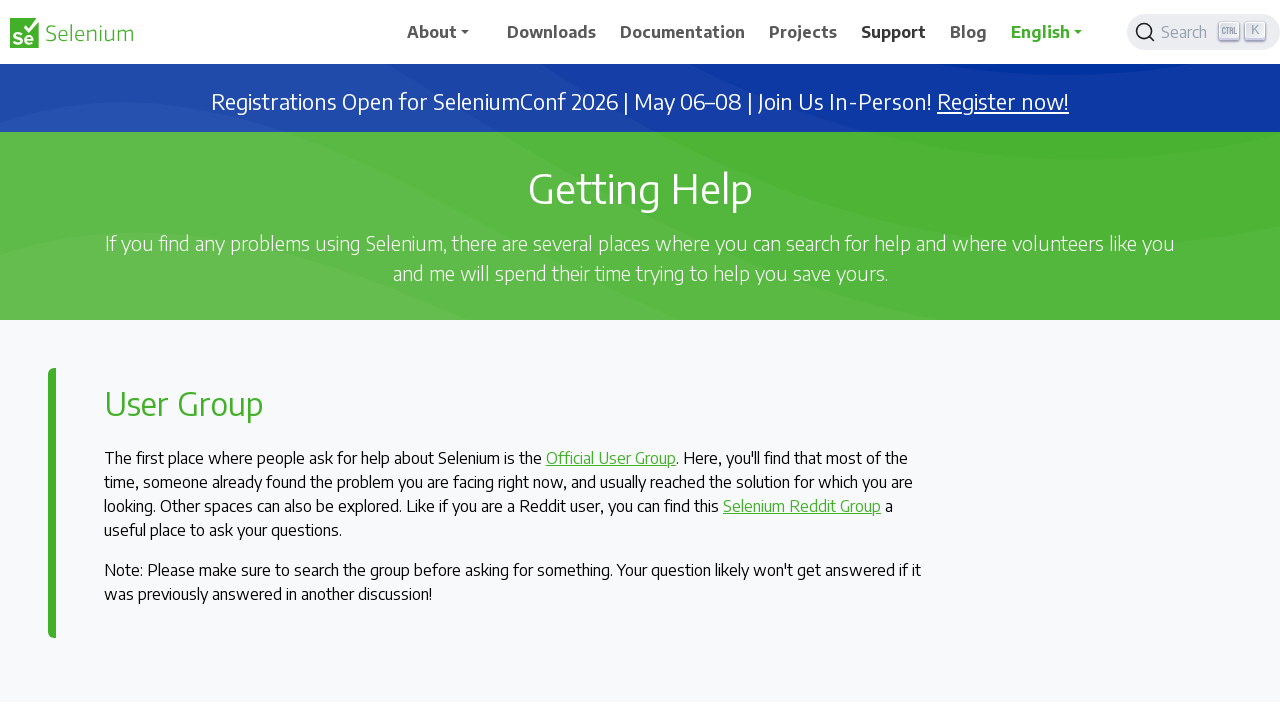

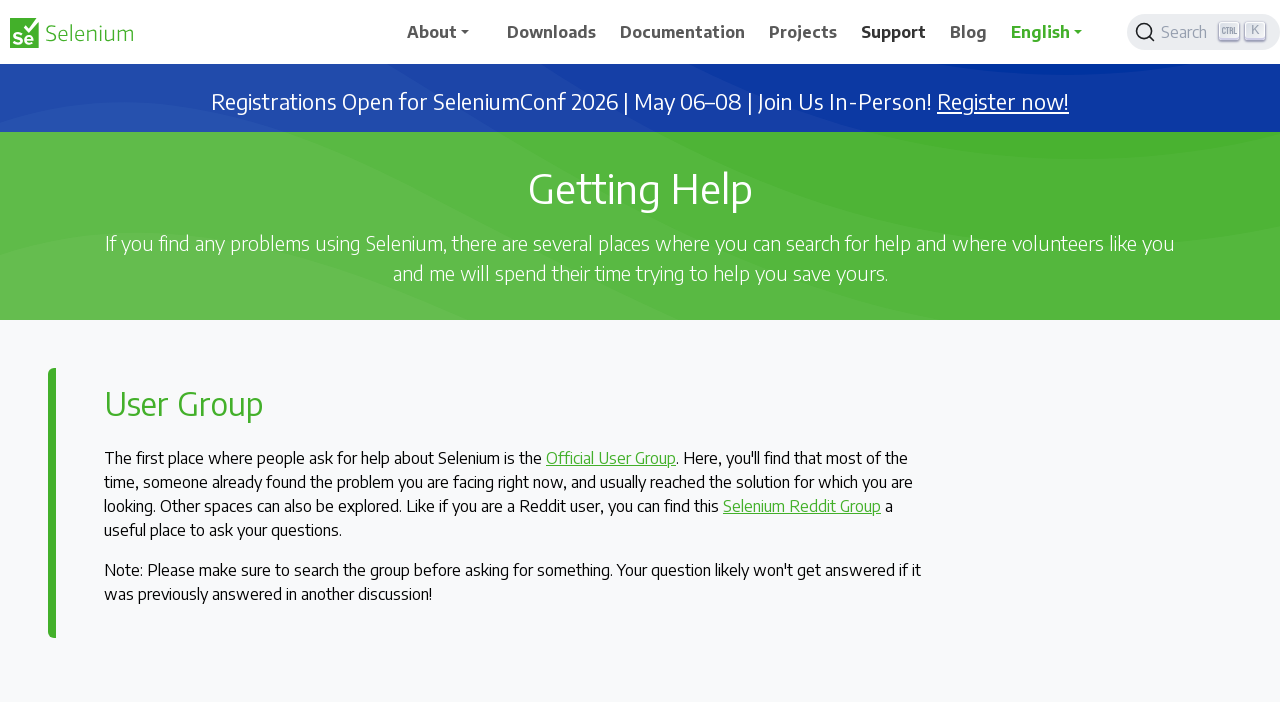